Navigates to jQuery UI draggable demo page, switches to the demo iframe to interact with the draggable element, then switches back to main content and clicks the Download link

Starting URL: https://jqueryui.com/draggable/

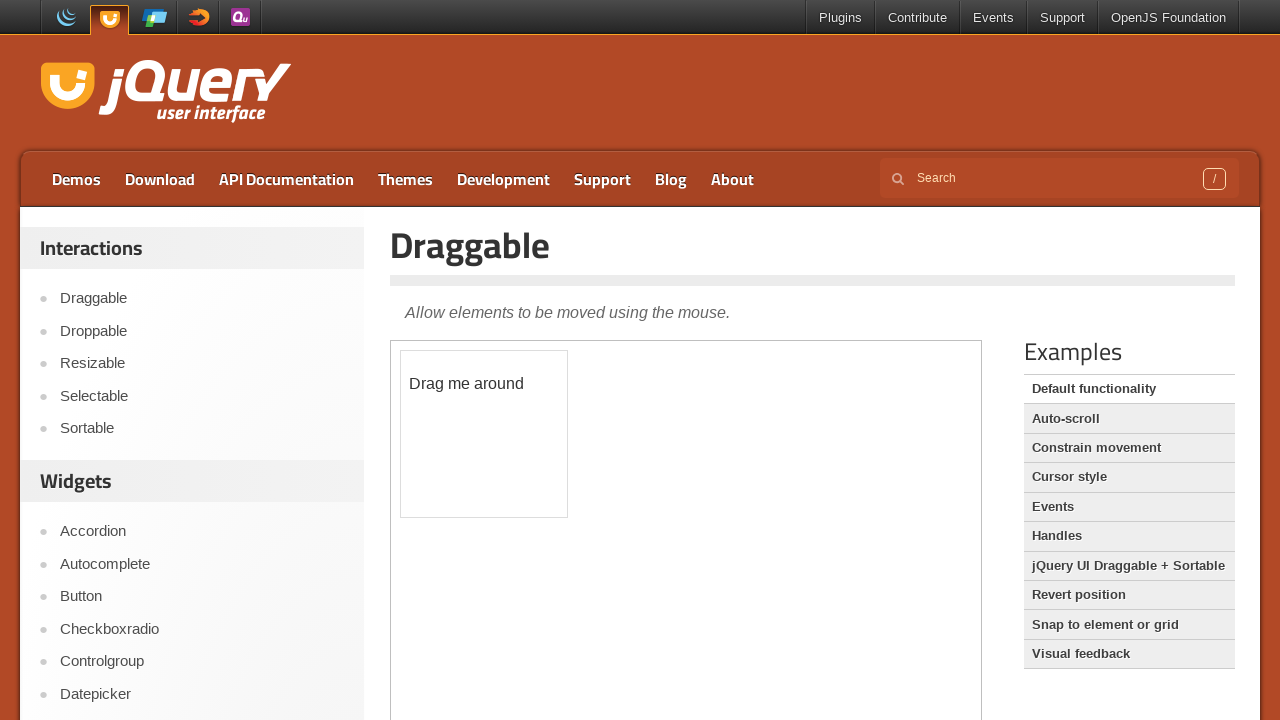

Located the demo iframe containing draggable element
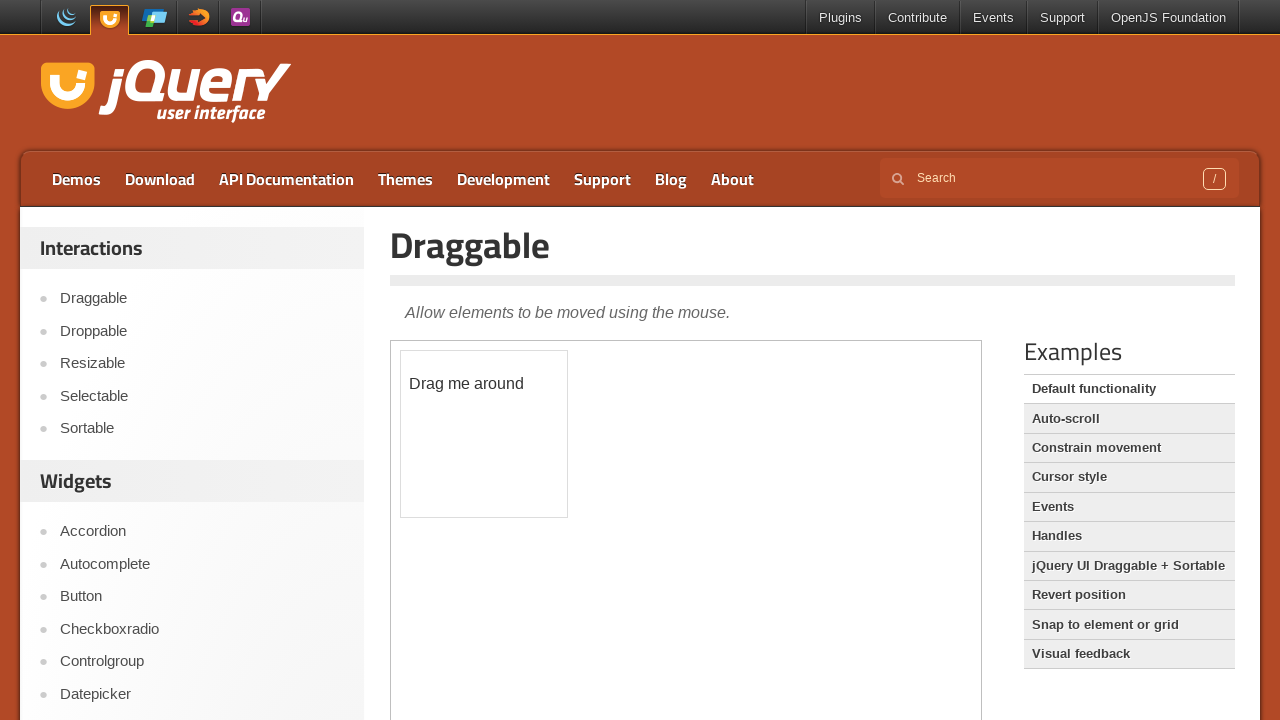

Retrieved text from draggable element: '
	Drag me around
'
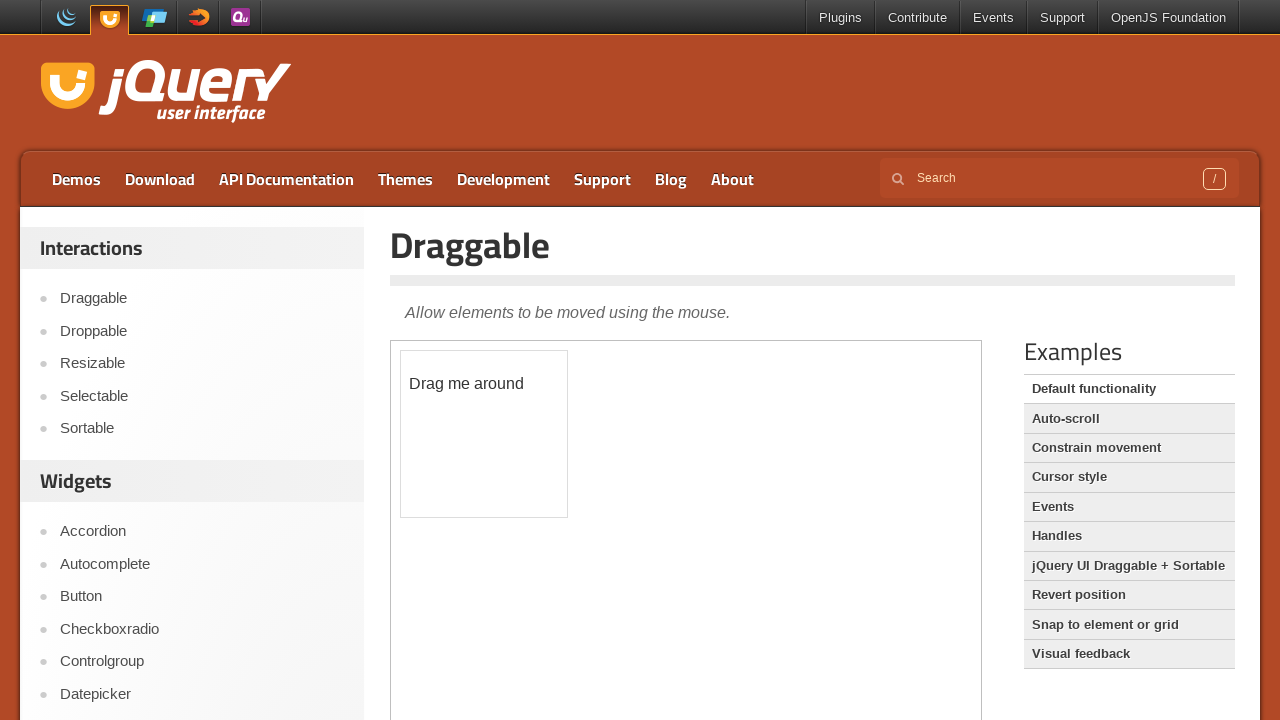

Clicked the Download link on the main page at (160, 179) on text=Download
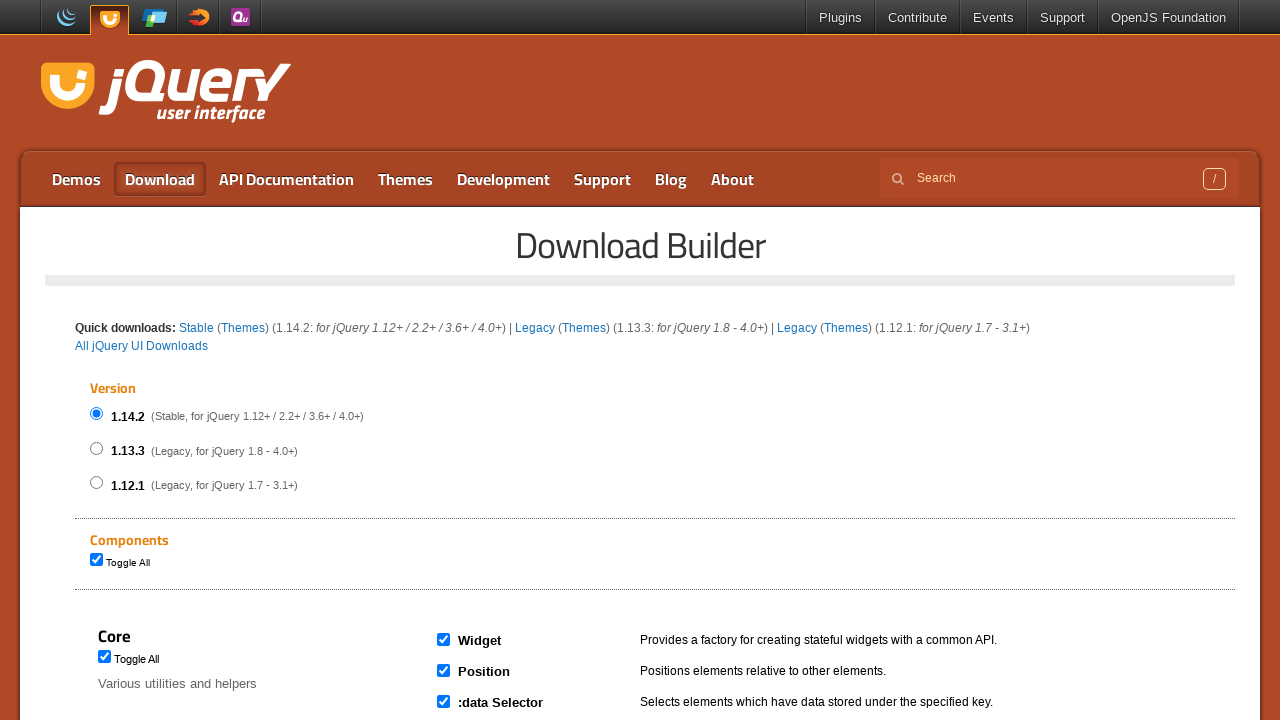

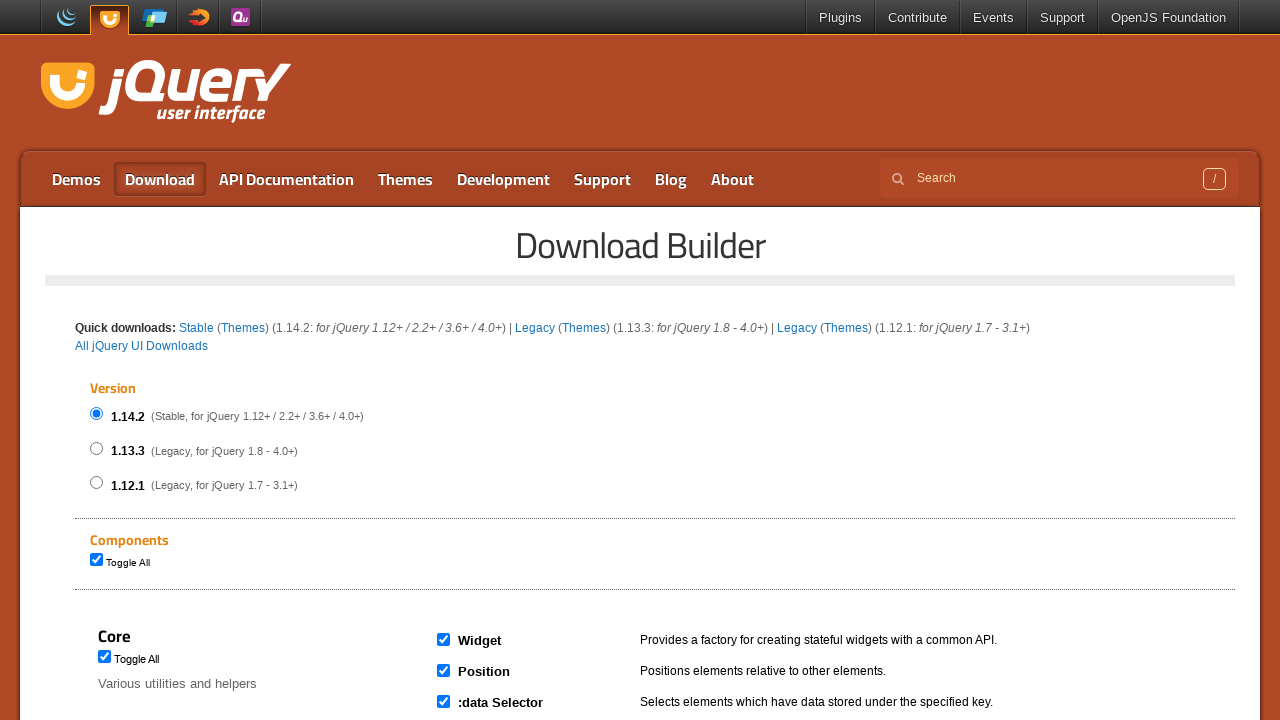